Navigates to OpenClinic homepage and resizes the browser window to specific dimensions

Starting URL: http://openclinic.sourceforge.net/openclinic/home/index.php

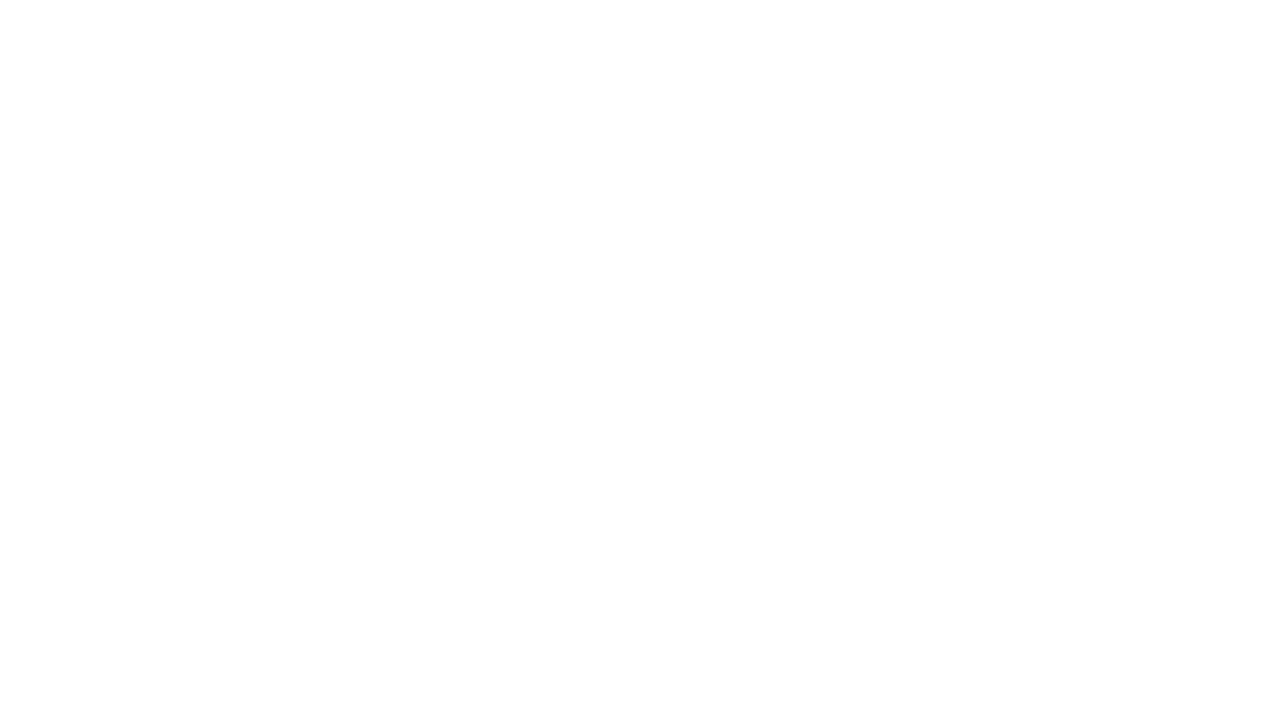

Navigated to OpenClinic homepage
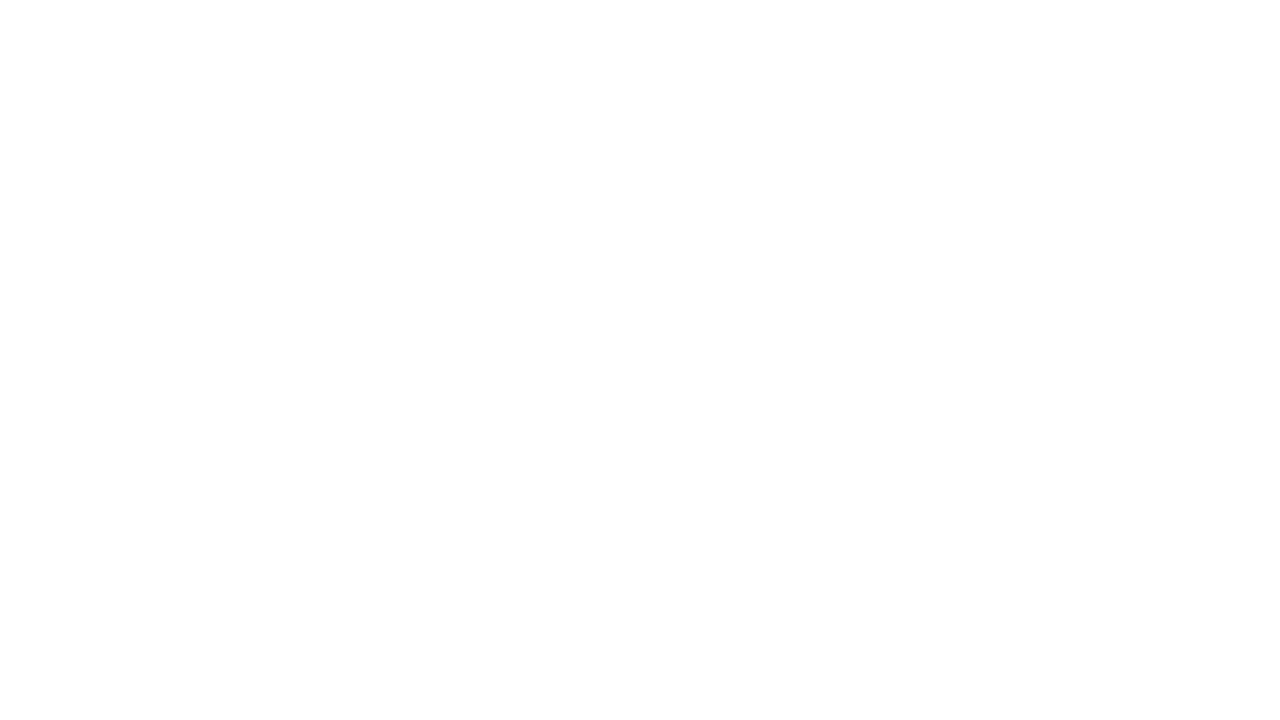

Set browser window to 450x630 dimensions
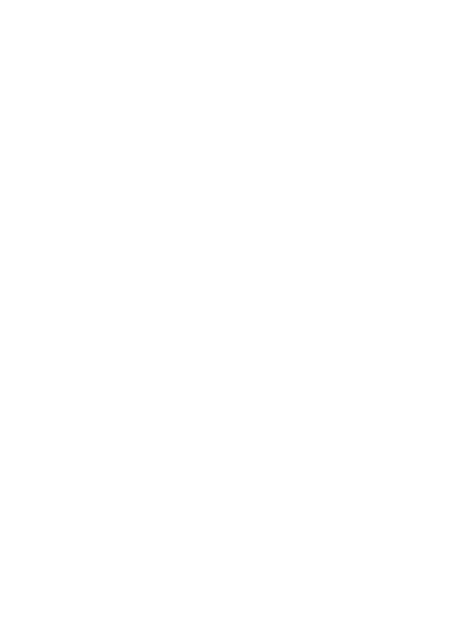

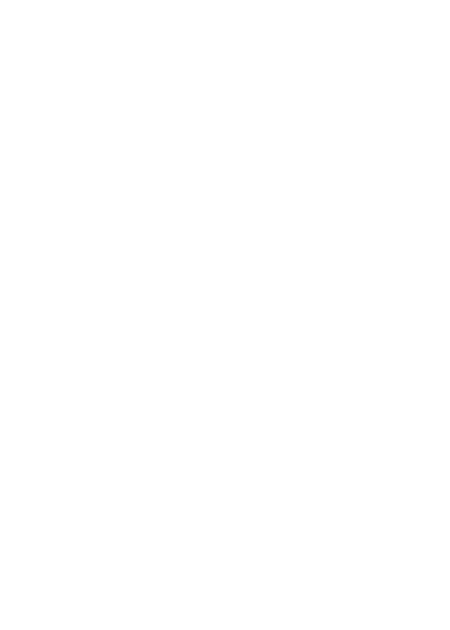